Navigates to DemoQA forms page and locates the Practice Form button

Starting URL: https://demoqa.com/forms

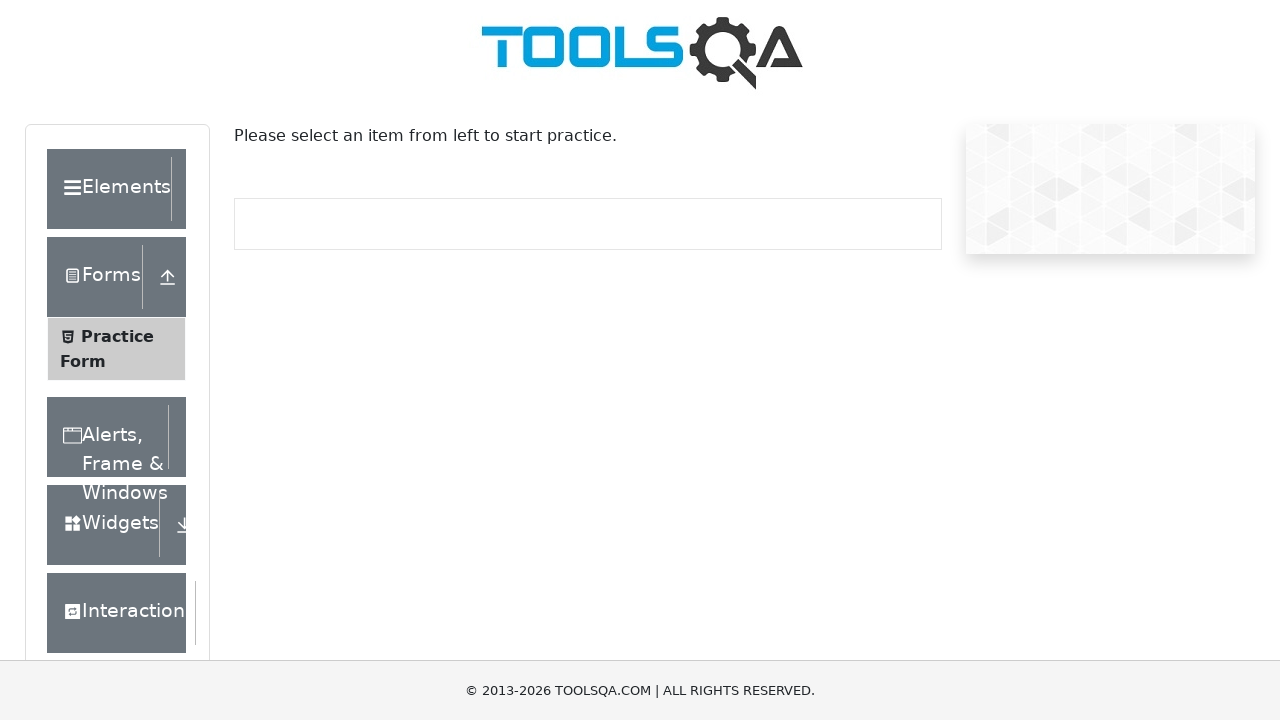

Navigated to DemoQA forms page at https://demoqa.com/forms
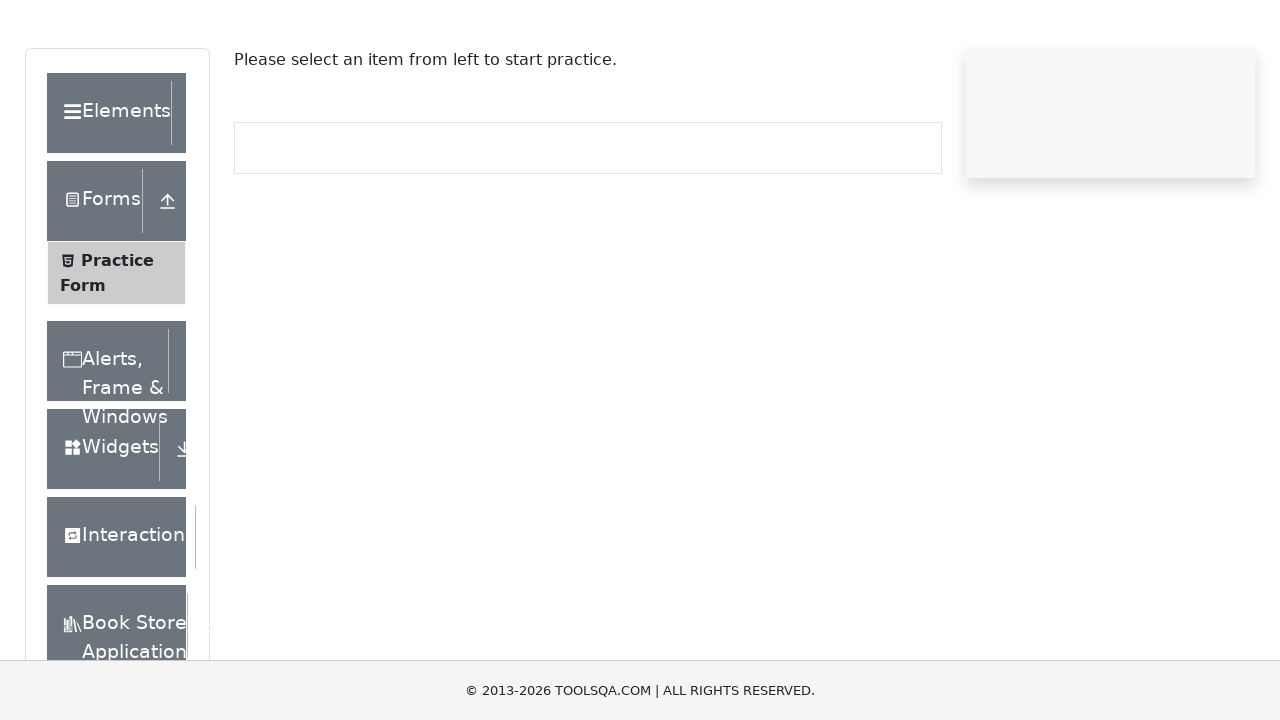

Practice Form button loaded and located on page
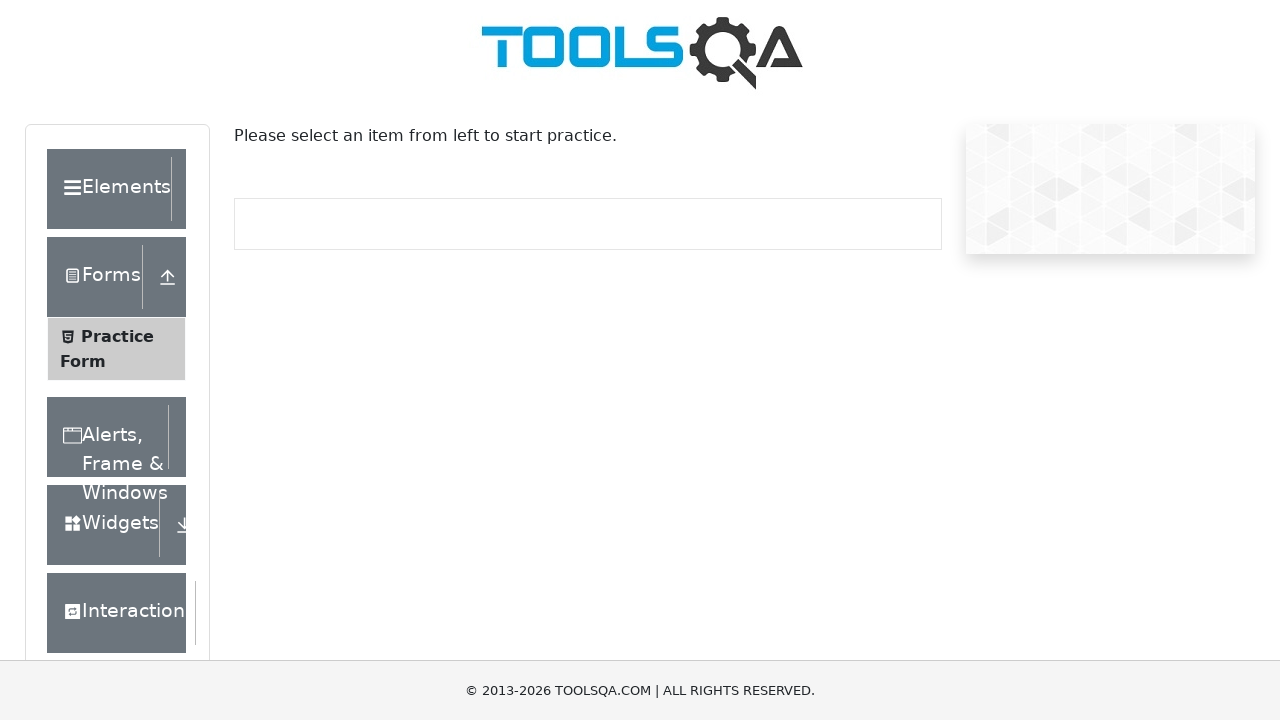

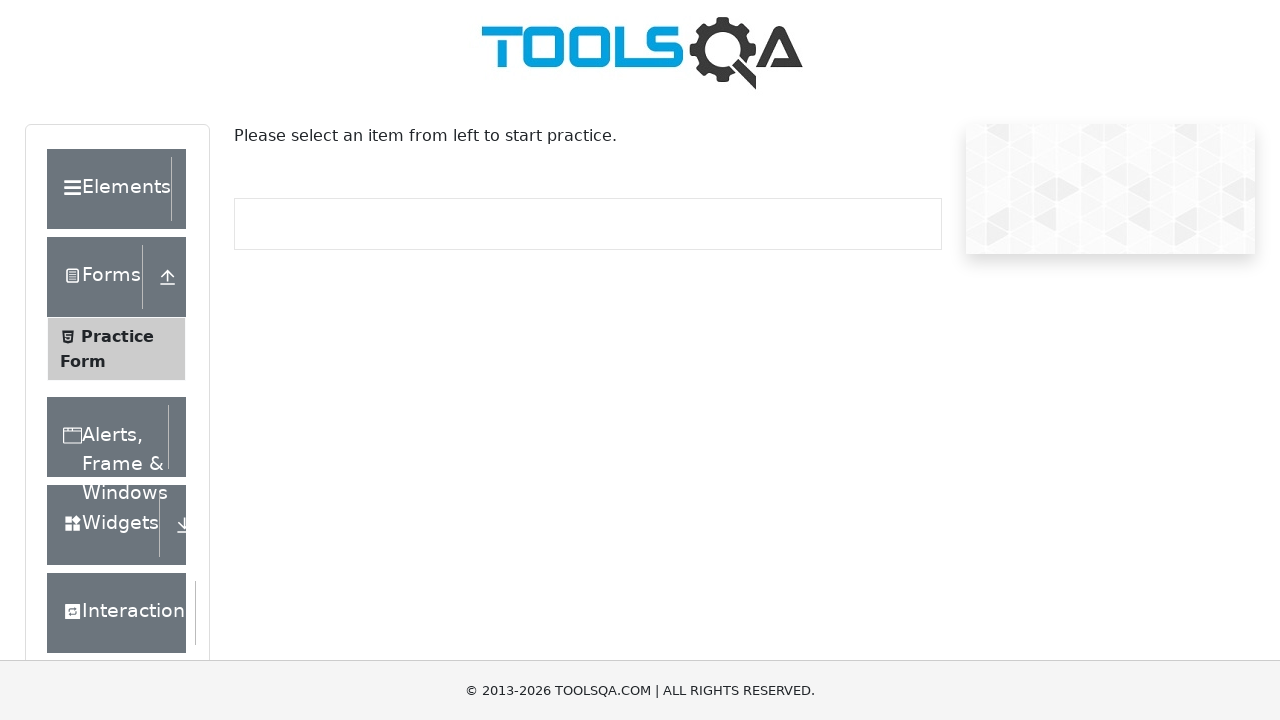